Tests page load speed by navigating to the site twice

Starting URL: https://phptravels.com/

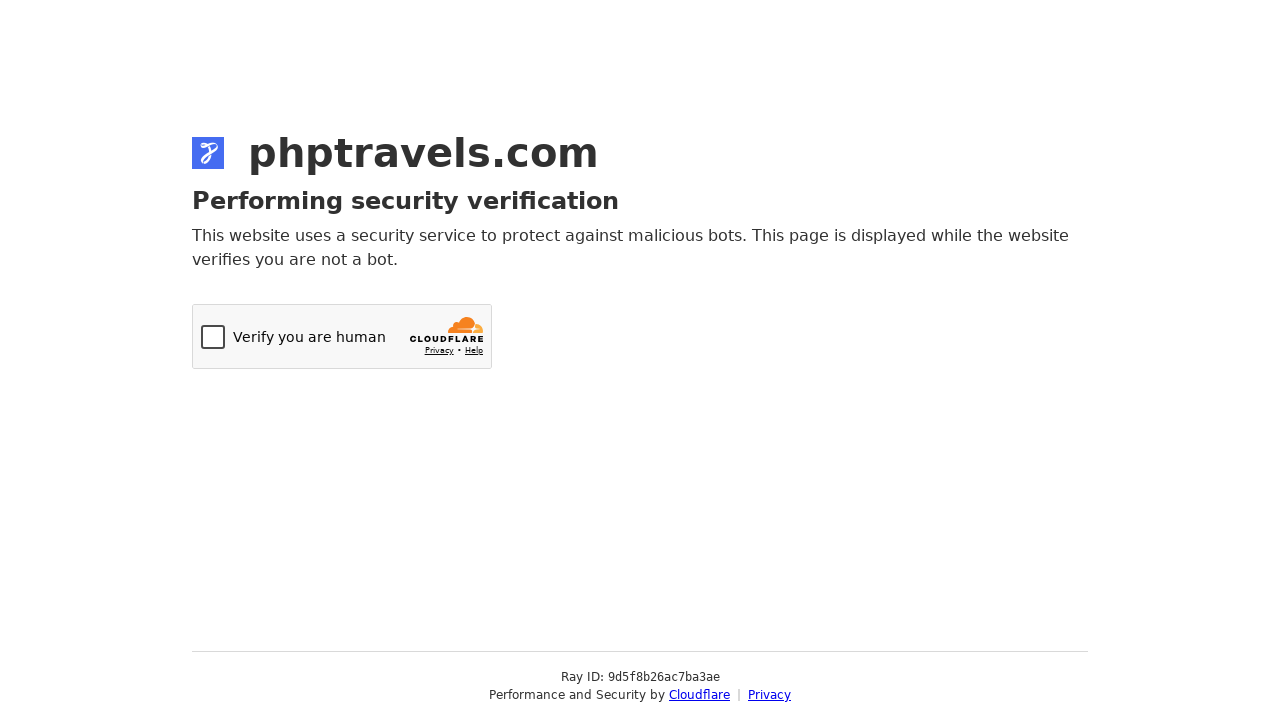

Navigated to https://phptravels.com/ (first load)
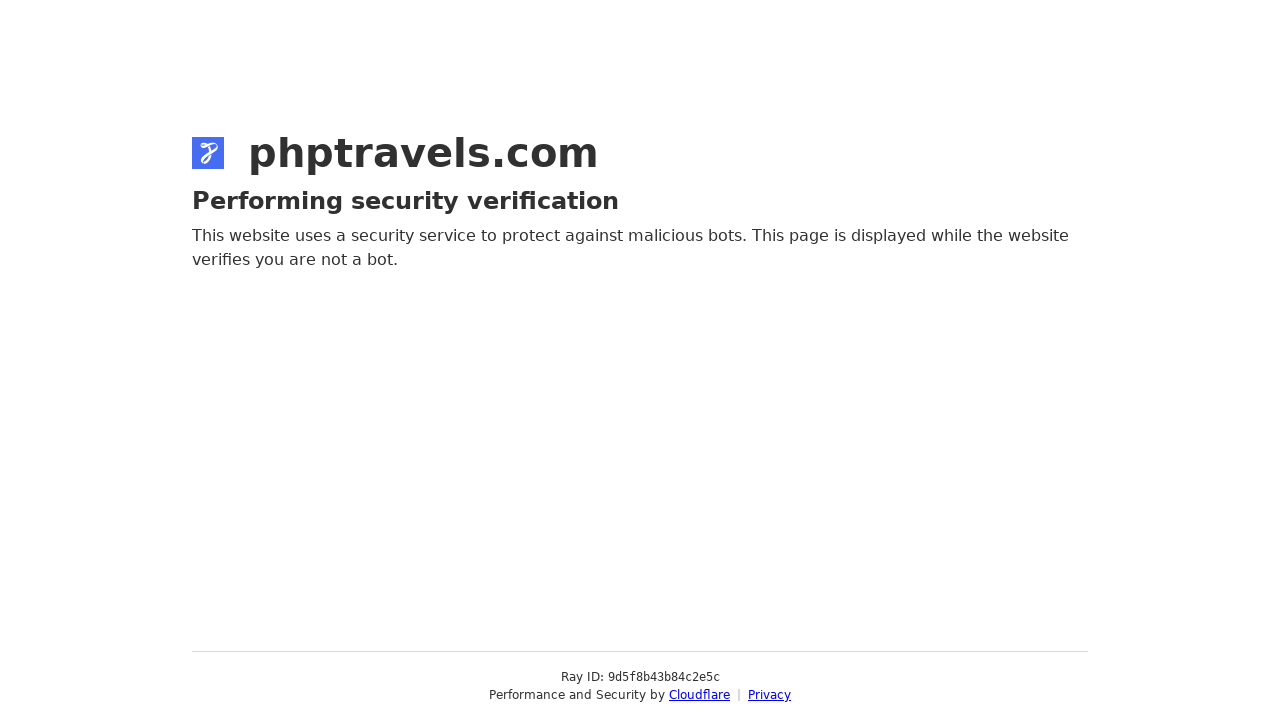

Navigated to https://phptravels.com/ (second load for speed comparison)
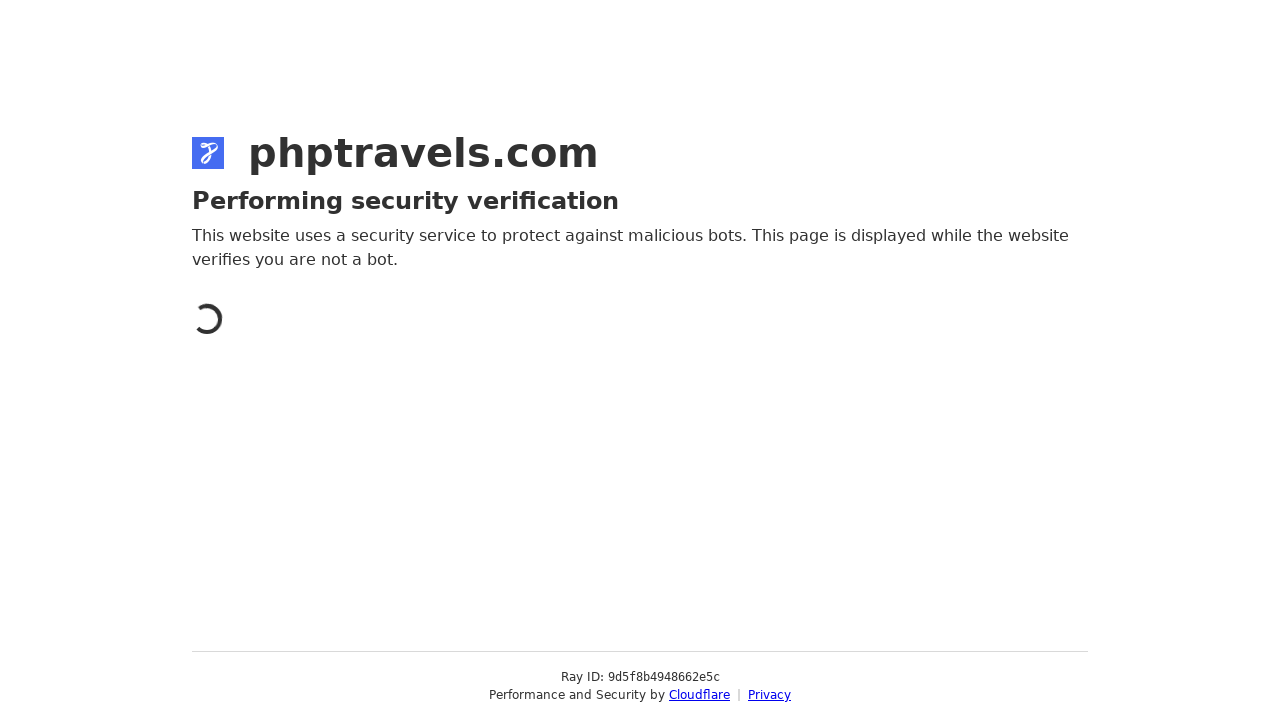

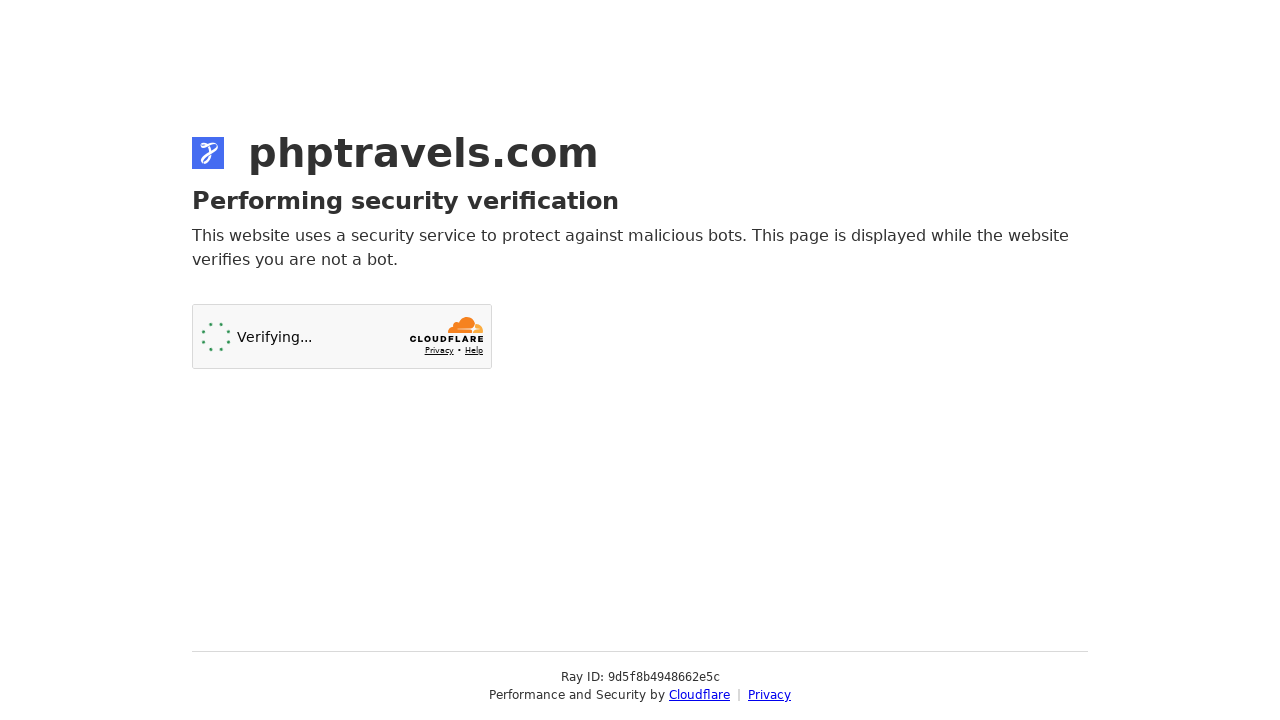